Tests the search functionality by searching for a phrase and verifying that search results contain the phrase in titles or tags

Starting URL: https://dev.to

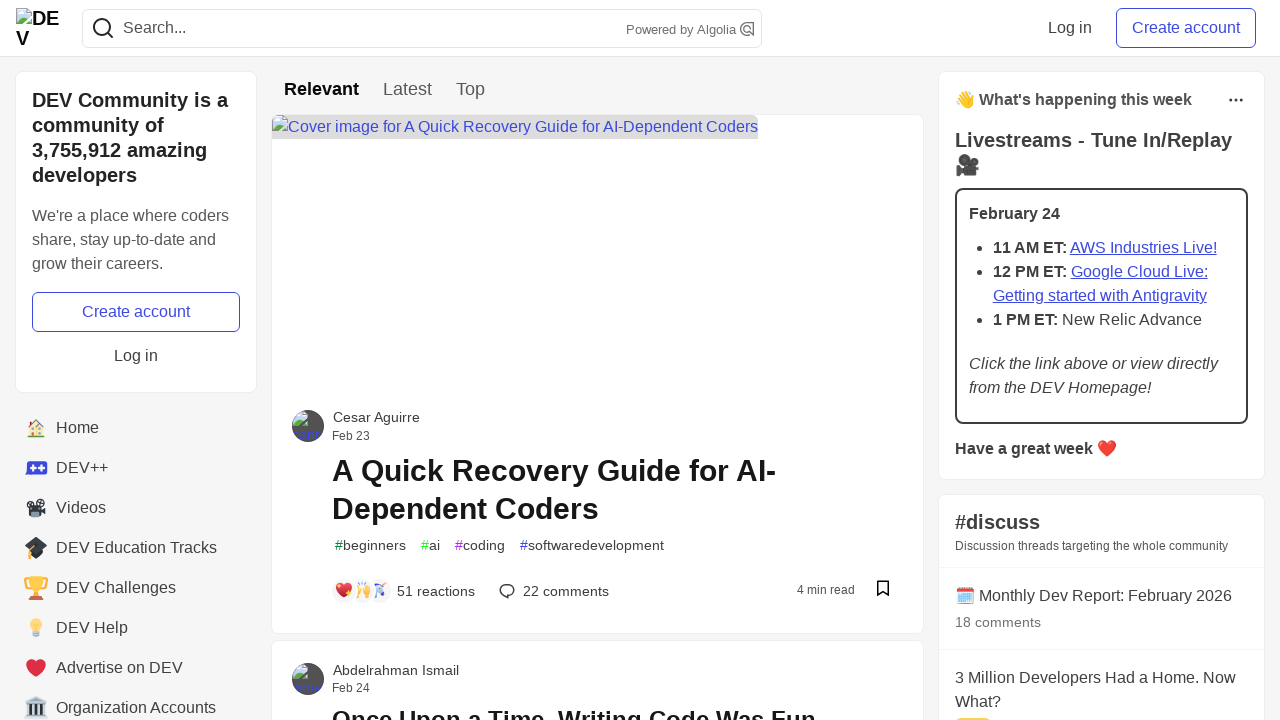

Filled search field with 'javascript' on input[name='q']
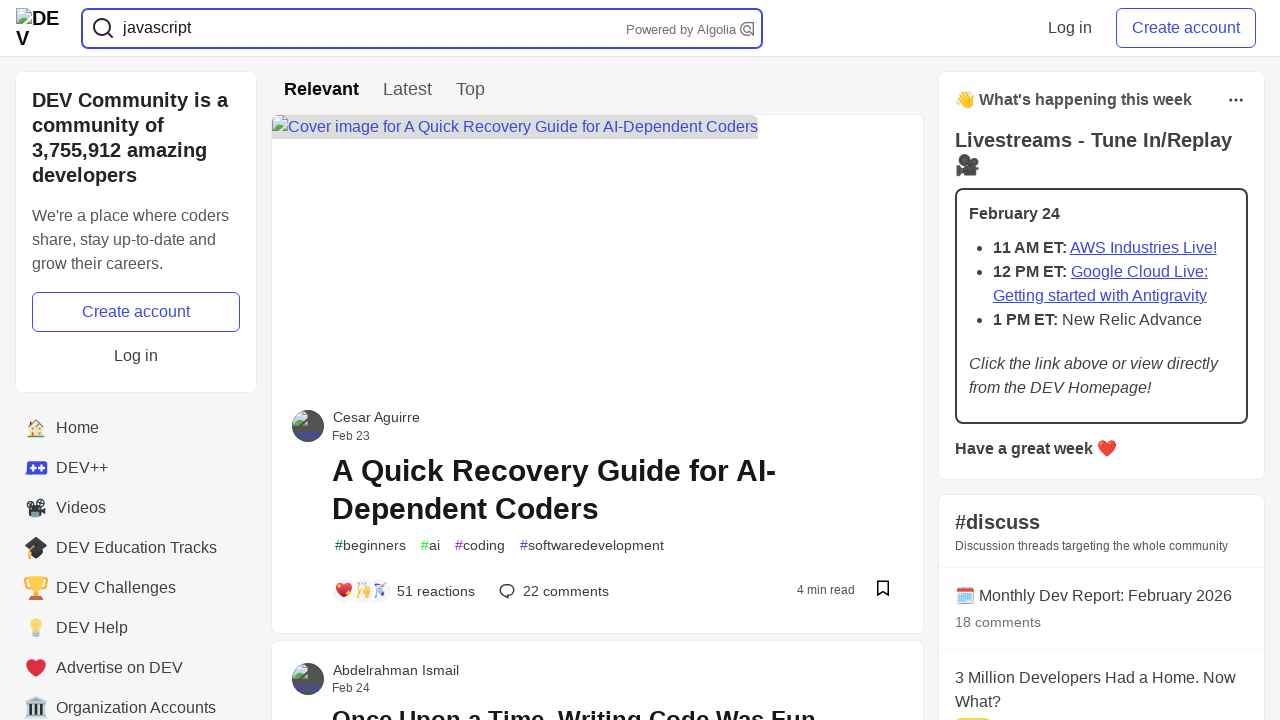

Pressed Enter to submit search query on input[name='q']
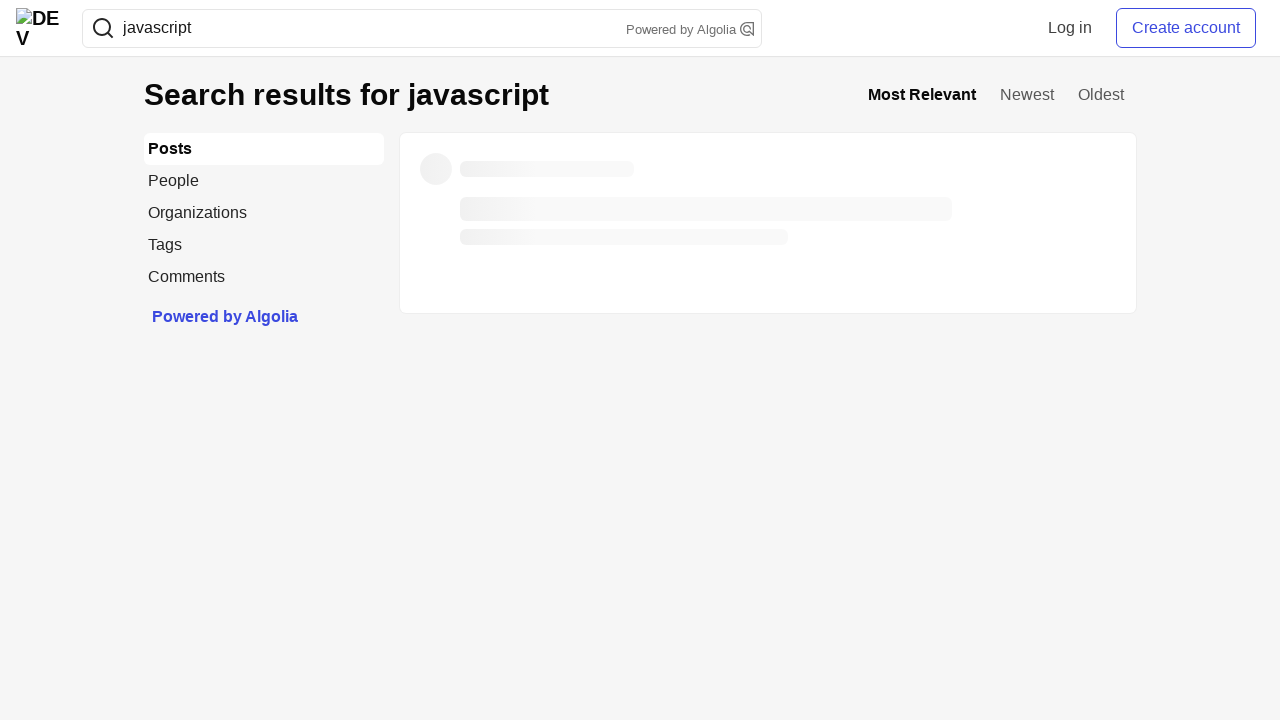

Story title elements loaded
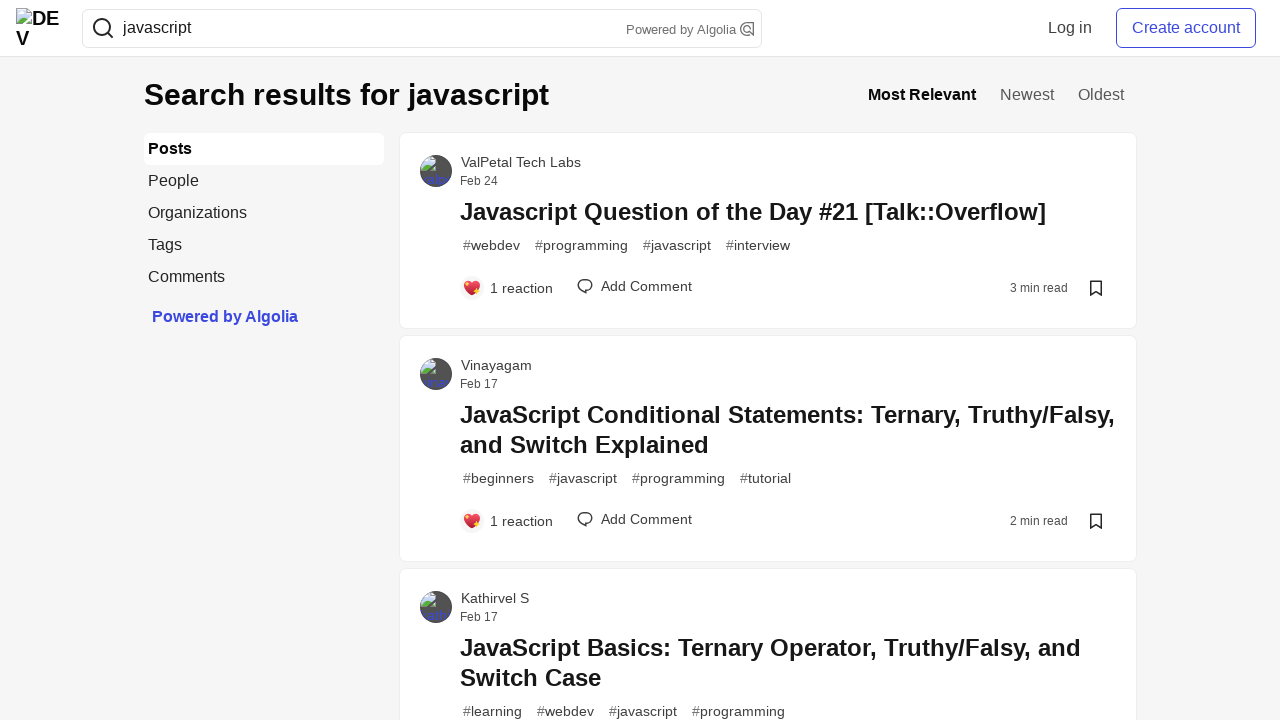

Search results fully loaded
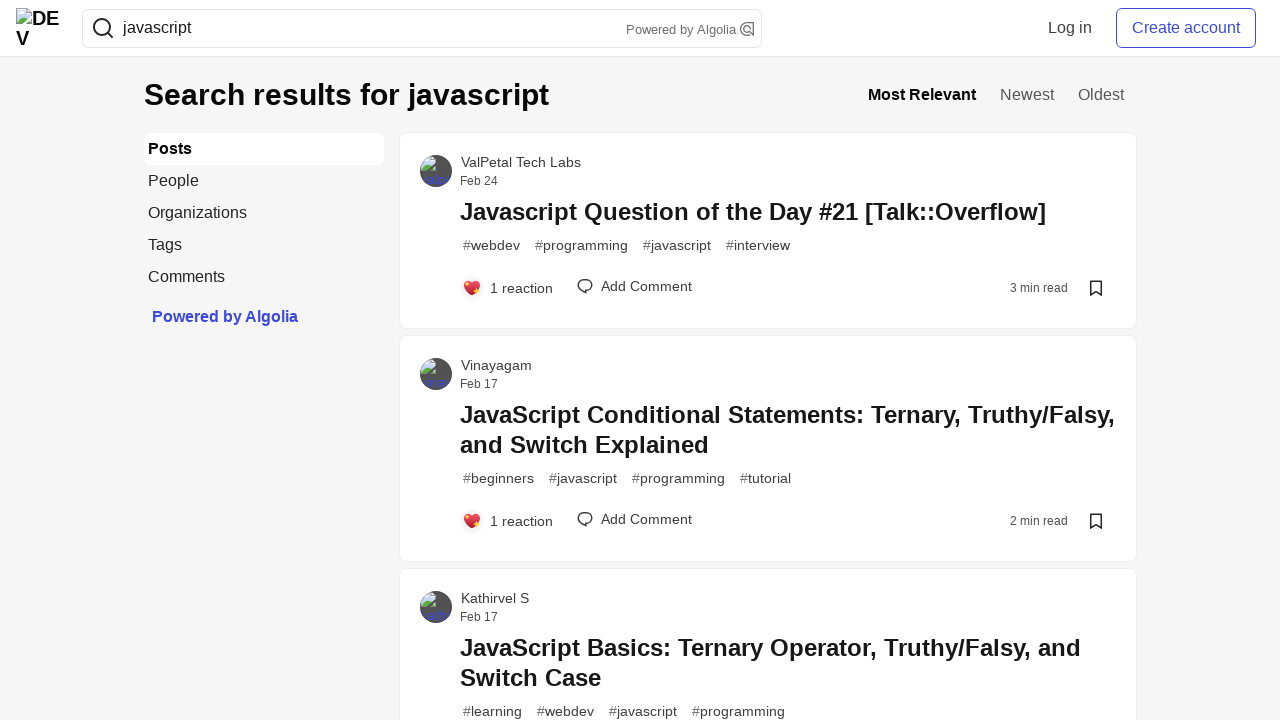

Retrieved first 3 search results
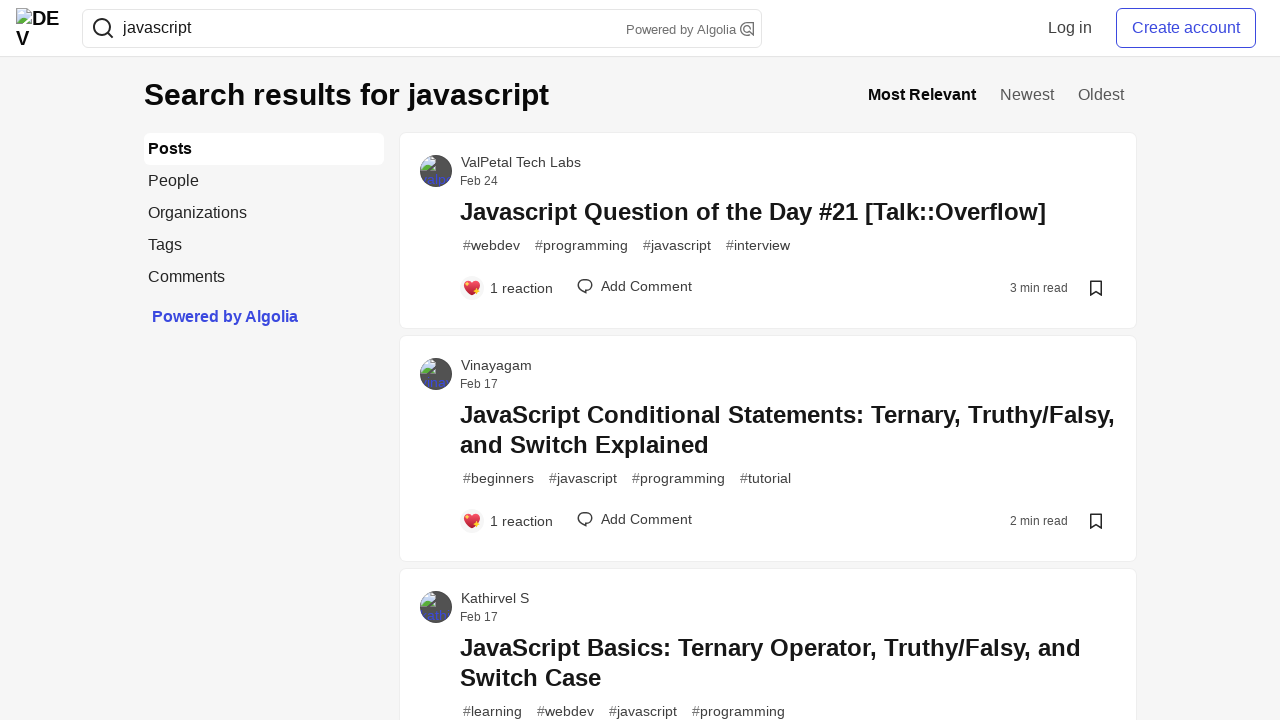

Extracted title text: '
                
                  javascript question of the day #21 [talk::overflow]
                
              '
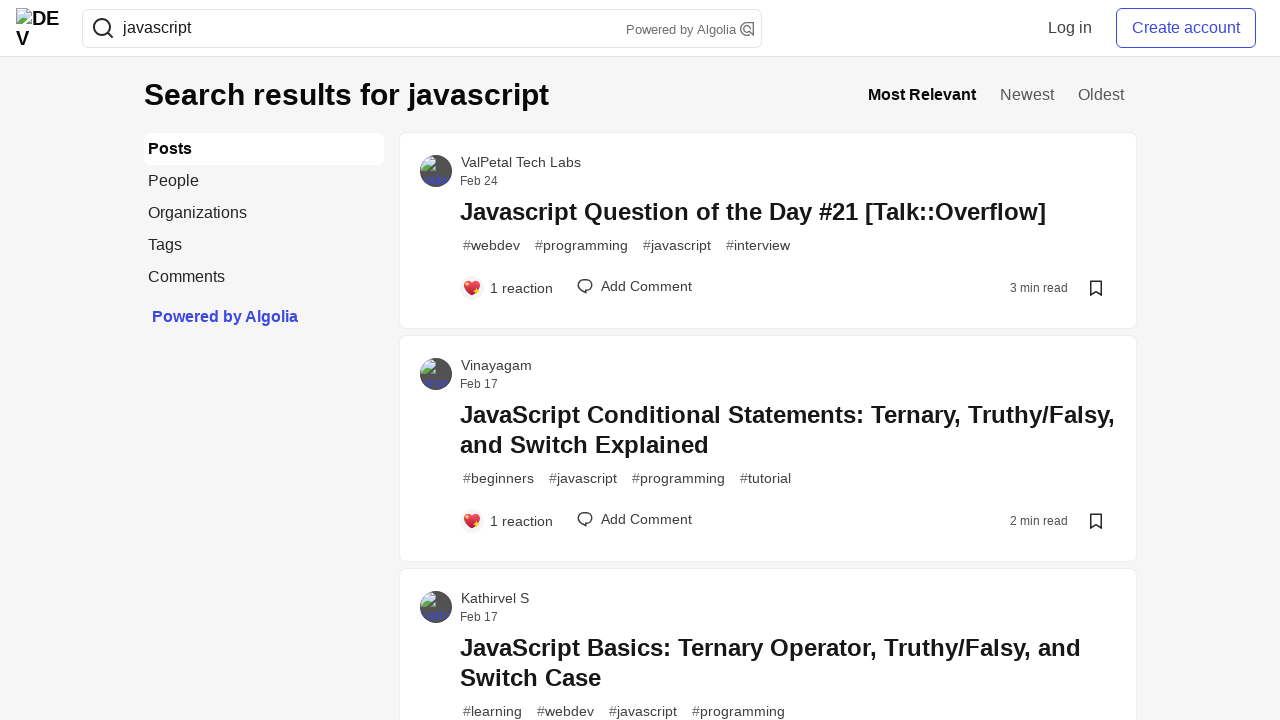

Extracted title text: '
                
                  javascript conditional statements: ternary, truthy/falsy, and switch explained
                
              '
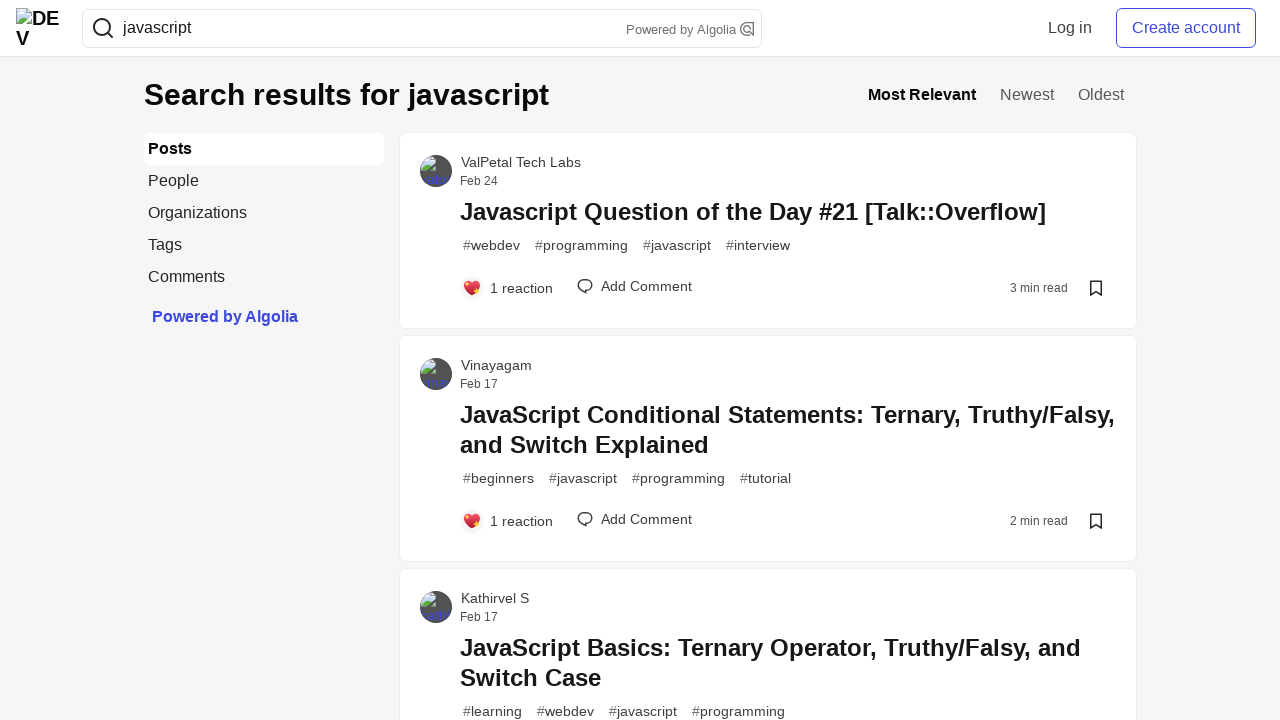

Extracted title text: '
                
                  javascript basics: ternary operator, truthy/falsy, and switch case
                
              '
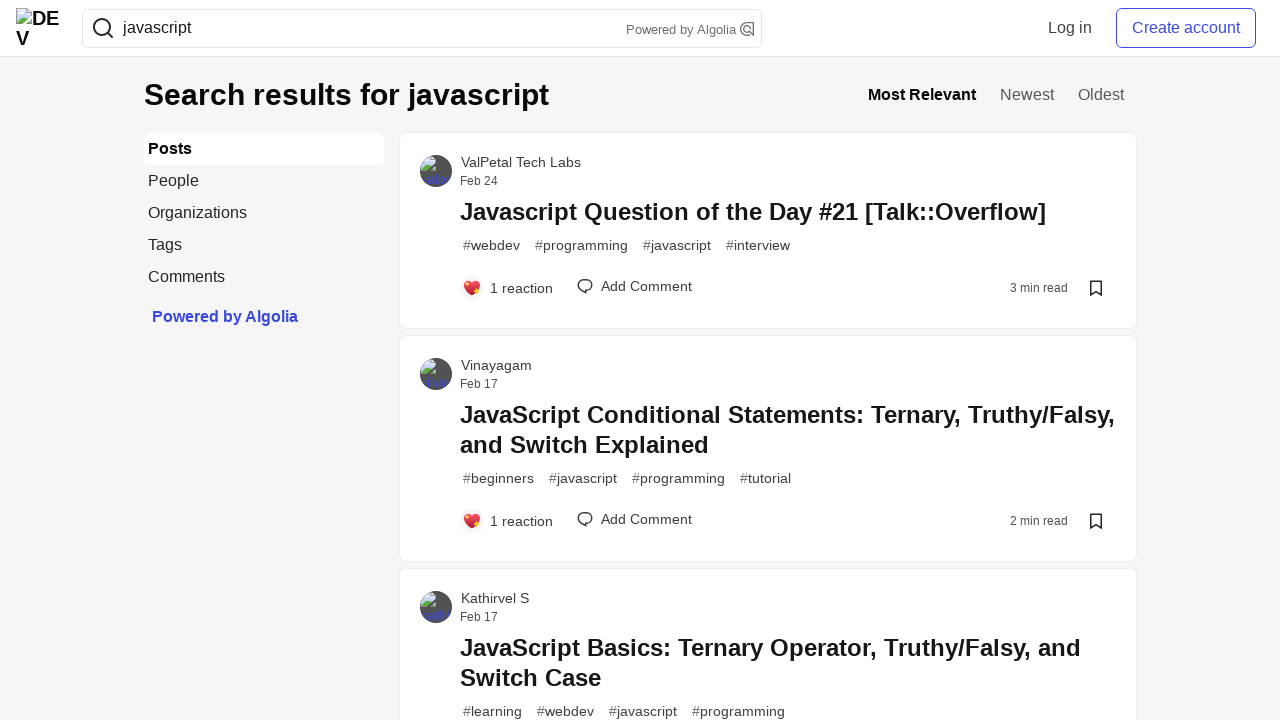

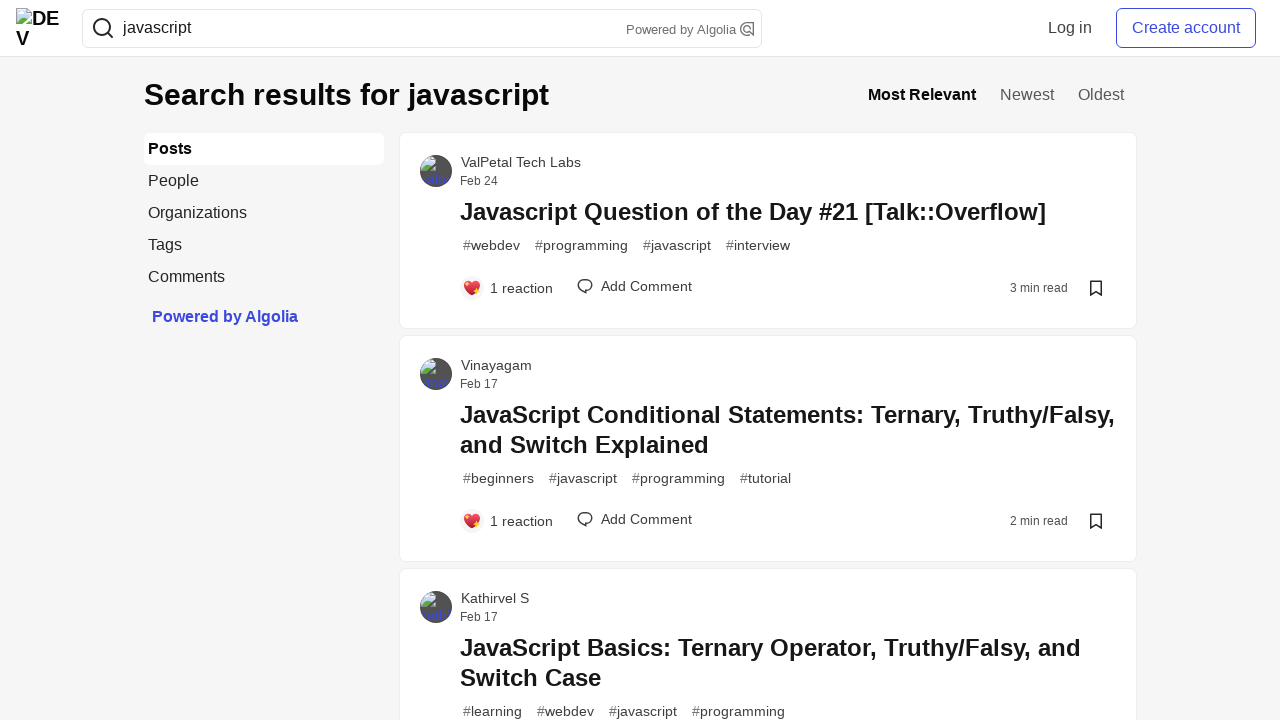